Tests a form submission by filling in first name, last name, and email fields, then clicking the submit button

Starting URL: https://secure-retreat-92358.herokuapp.com/

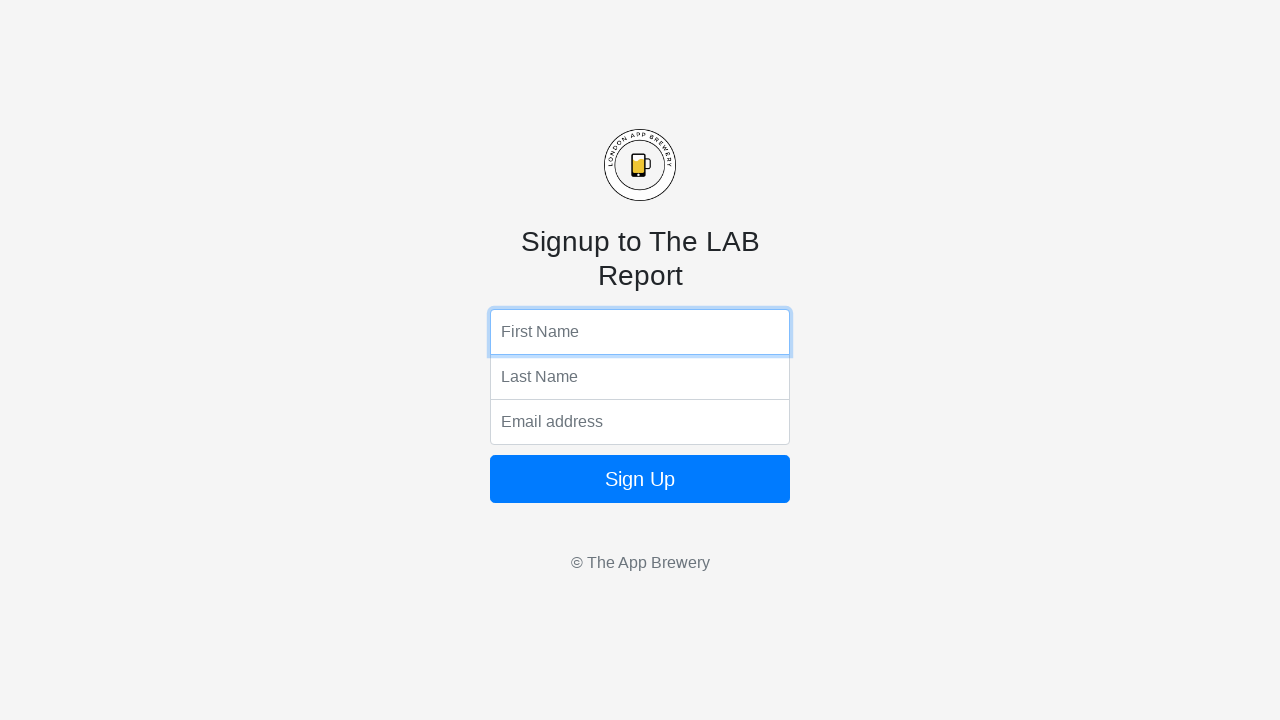

Filled first name field with 'John' on input[name='fName']
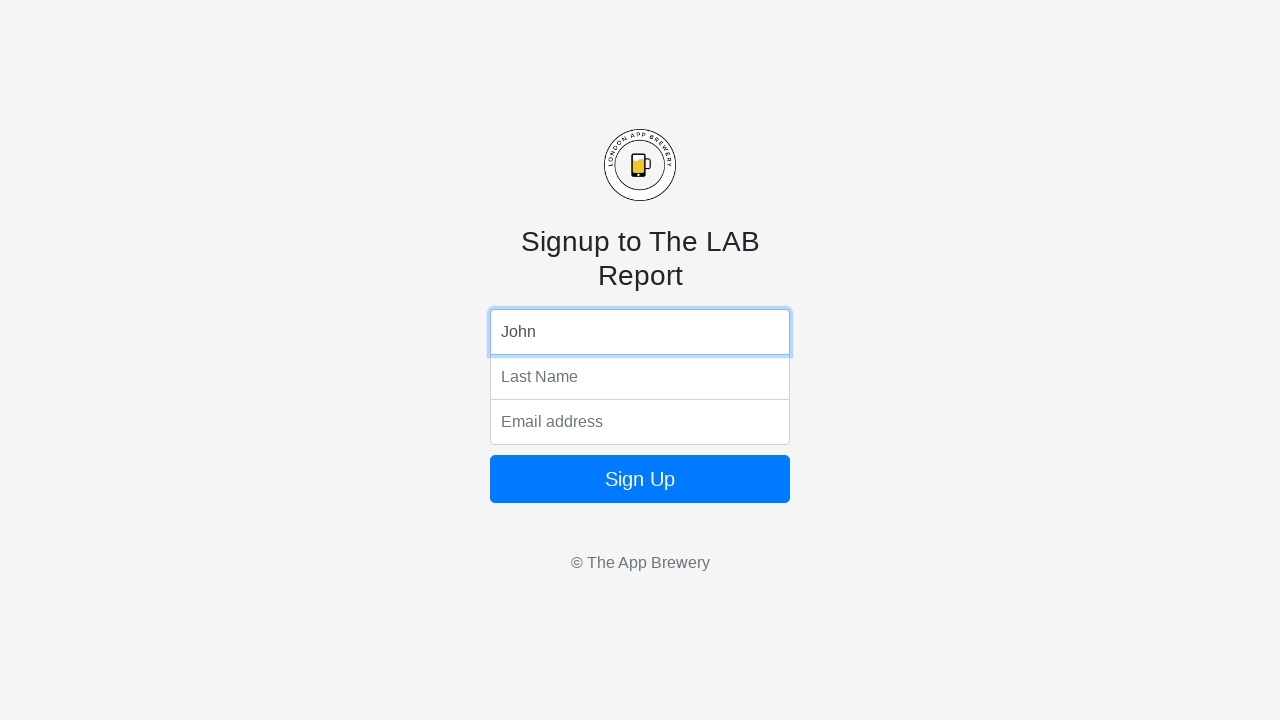

Filled last name field with 'Smith' on input[name='lName']
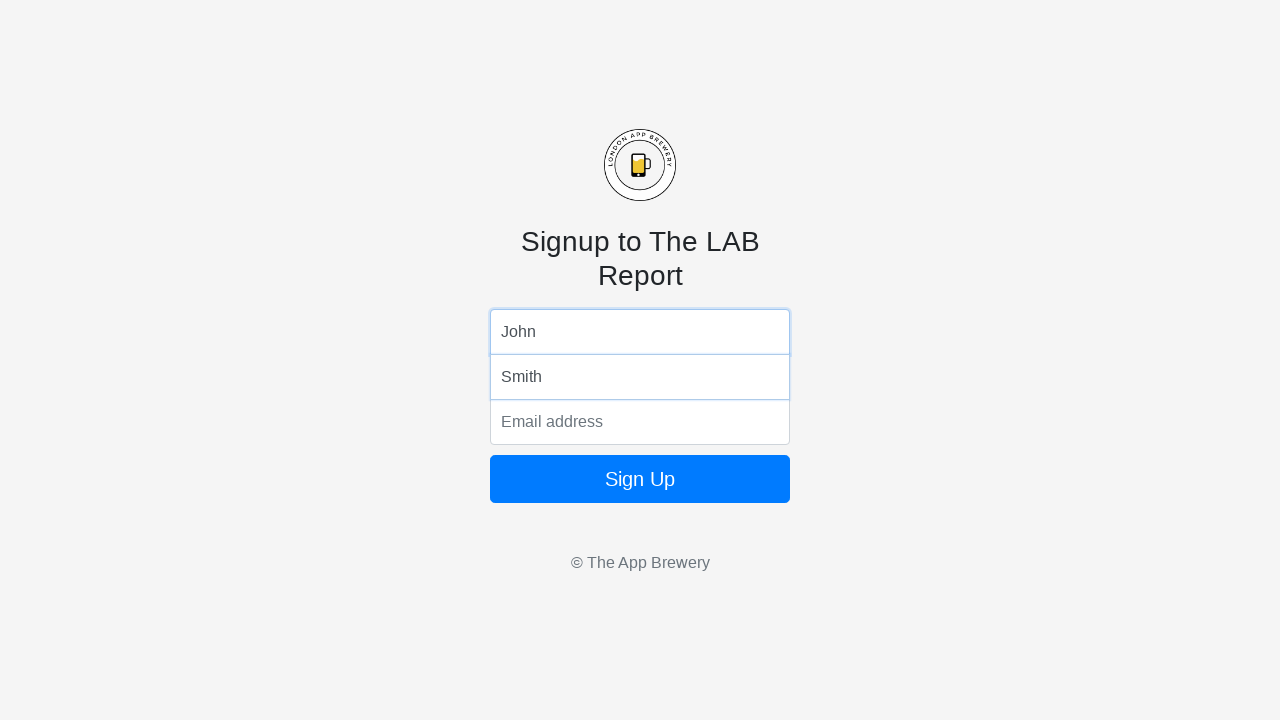

Filled email field with 'john.smith@example.com' on input[name='email']
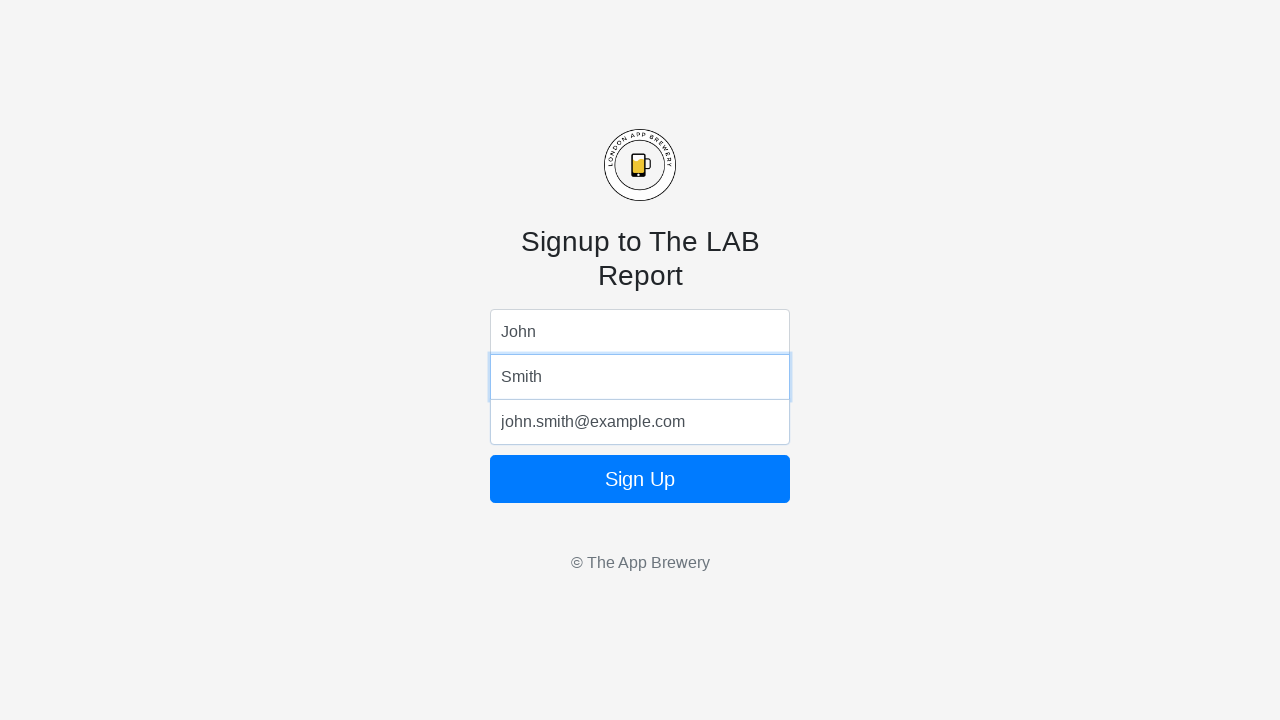

Clicked submit button to submit the form at (640, 479) on .btn.btn-lg.btn-primary.btn-block
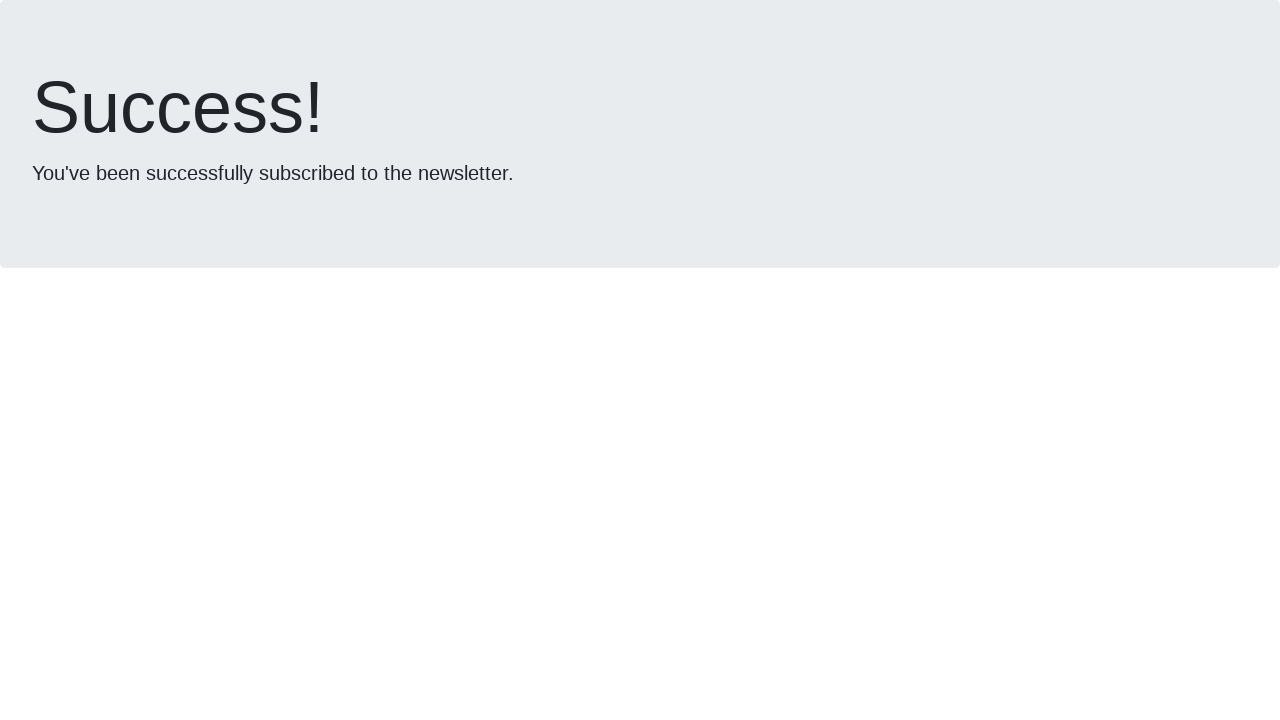

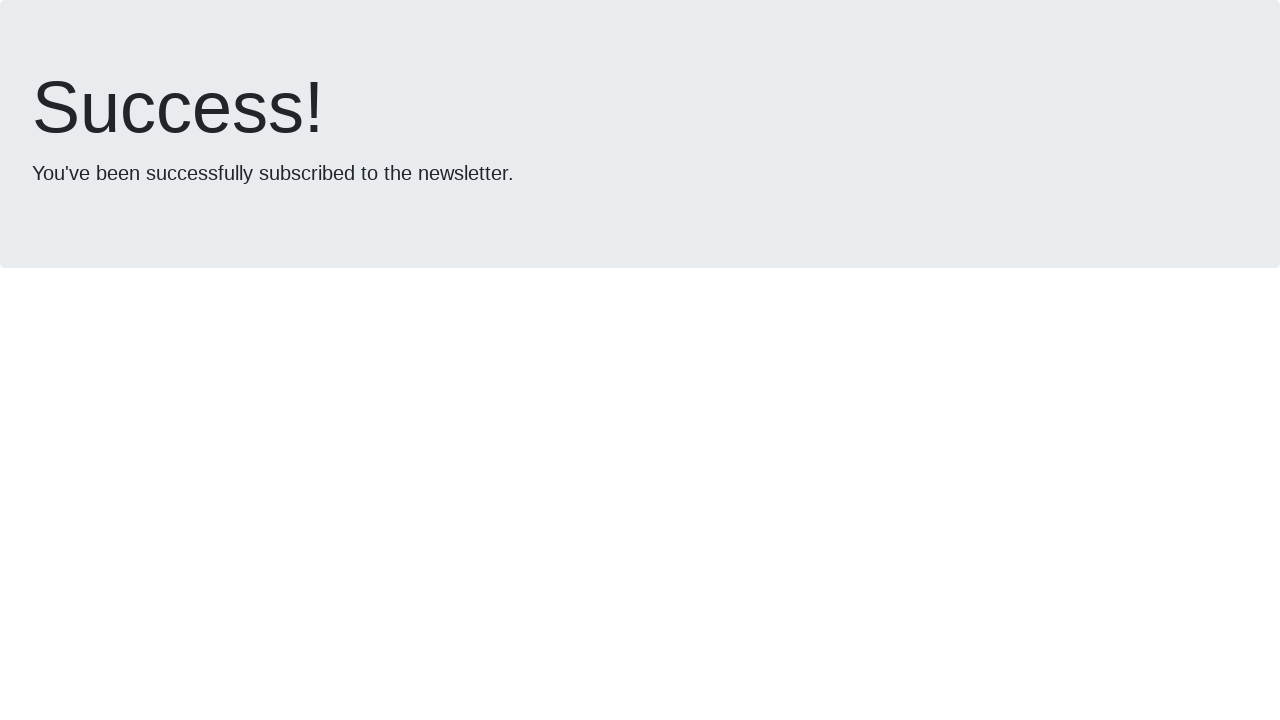